Tests dynamic loading functionality by clicking a Start button and waiting for "Hello World!" text to become visible on the page.

Starting URL: https://automationfc.github.io/dynamic-loading/

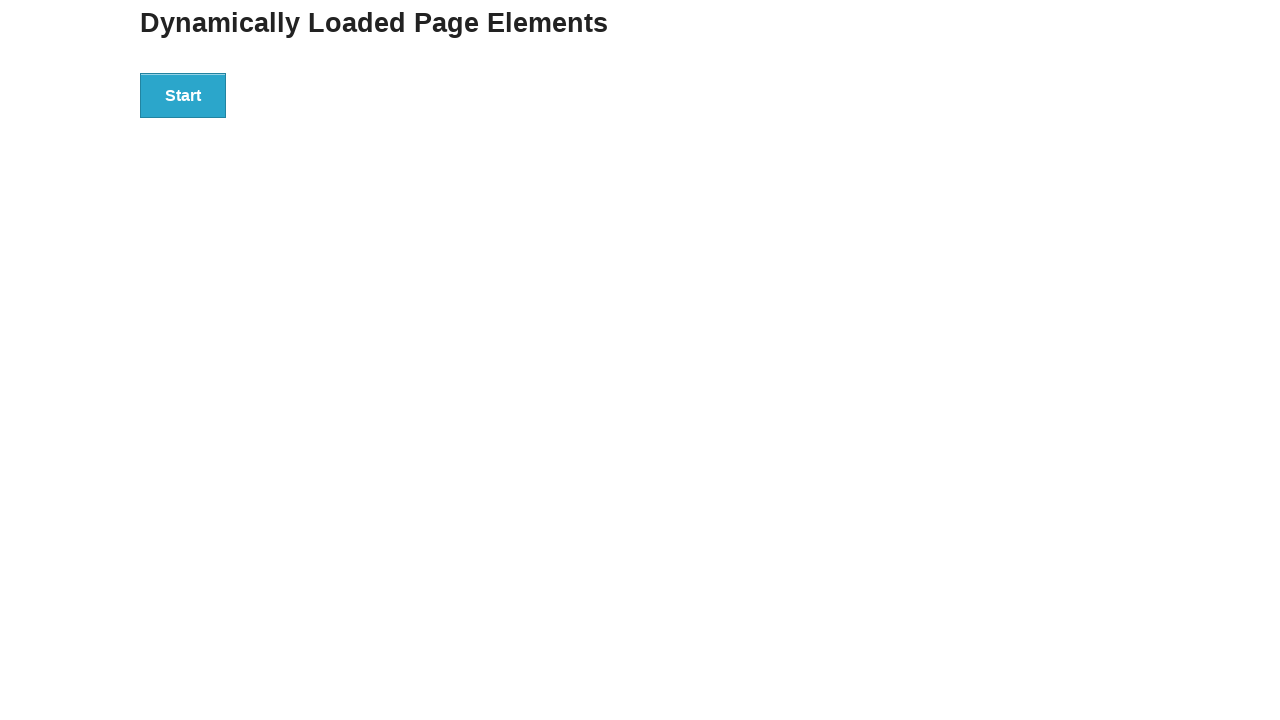

Clicked the Start button to trigger dynamic loading at (183, 95) on xpath=//*[text()='Start']
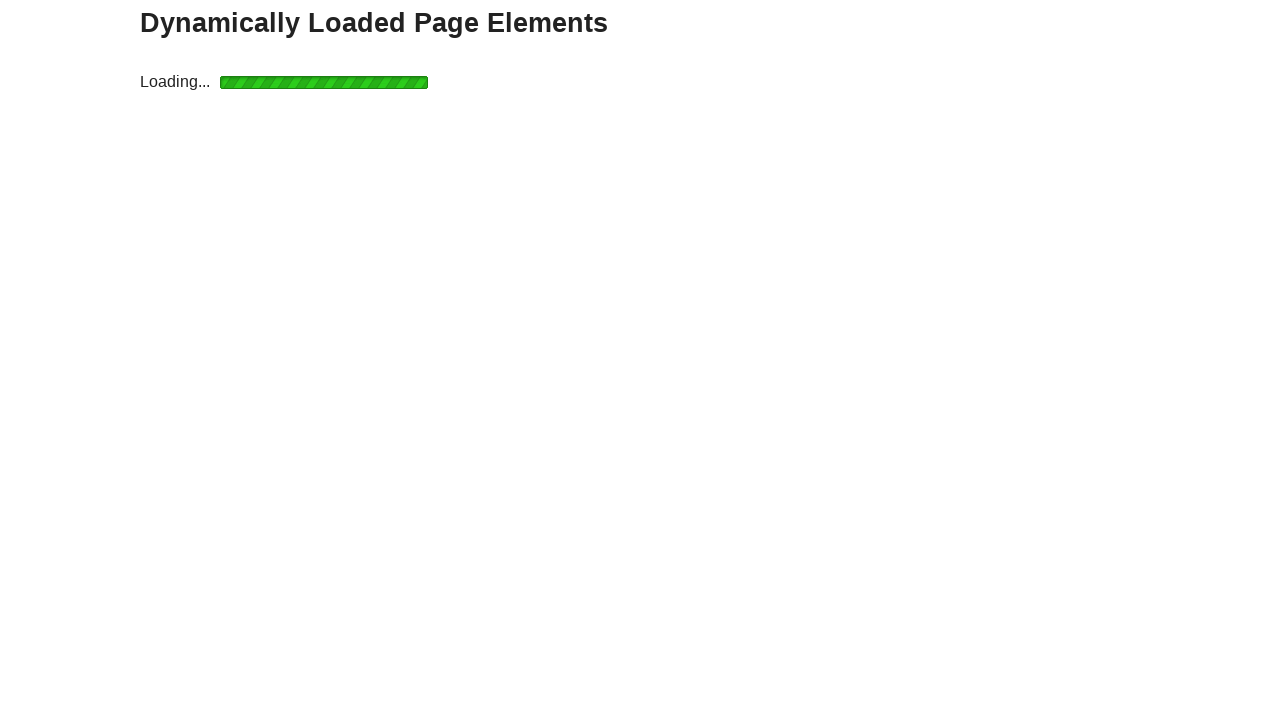

Waited for 'Hello World!' text to become visible
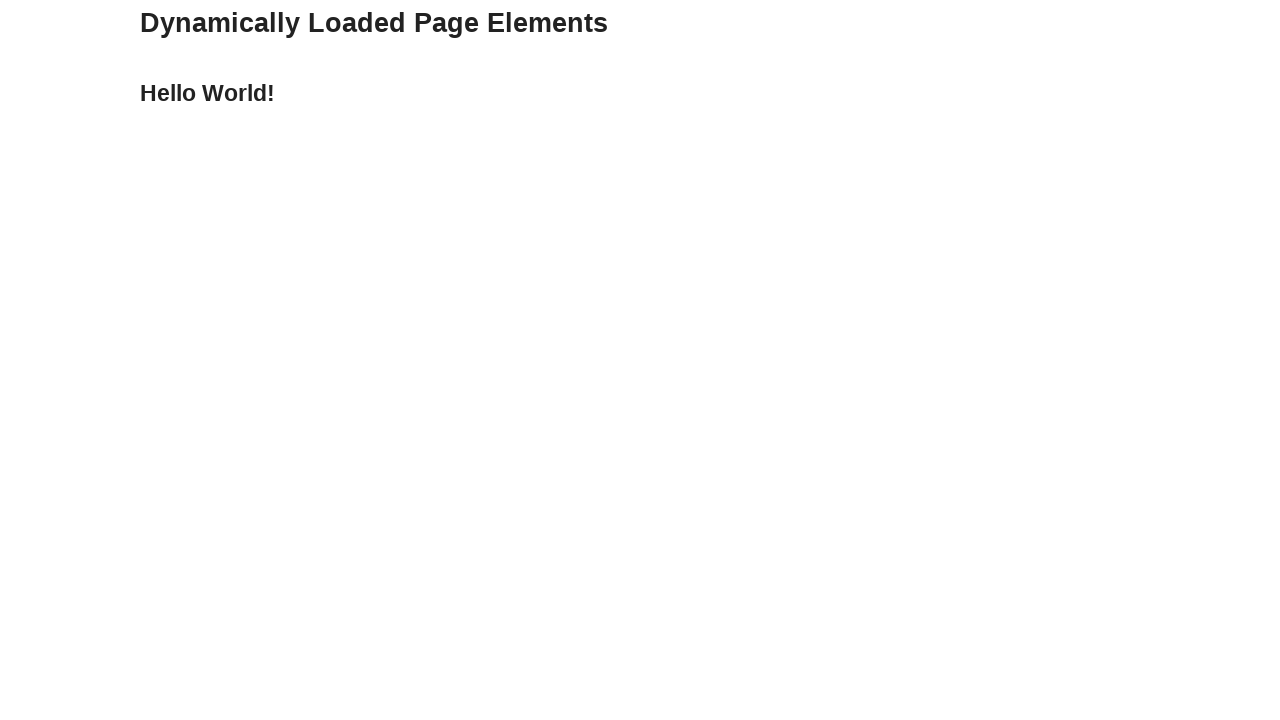

Verified that 'Hello World!' text is displayed on the page
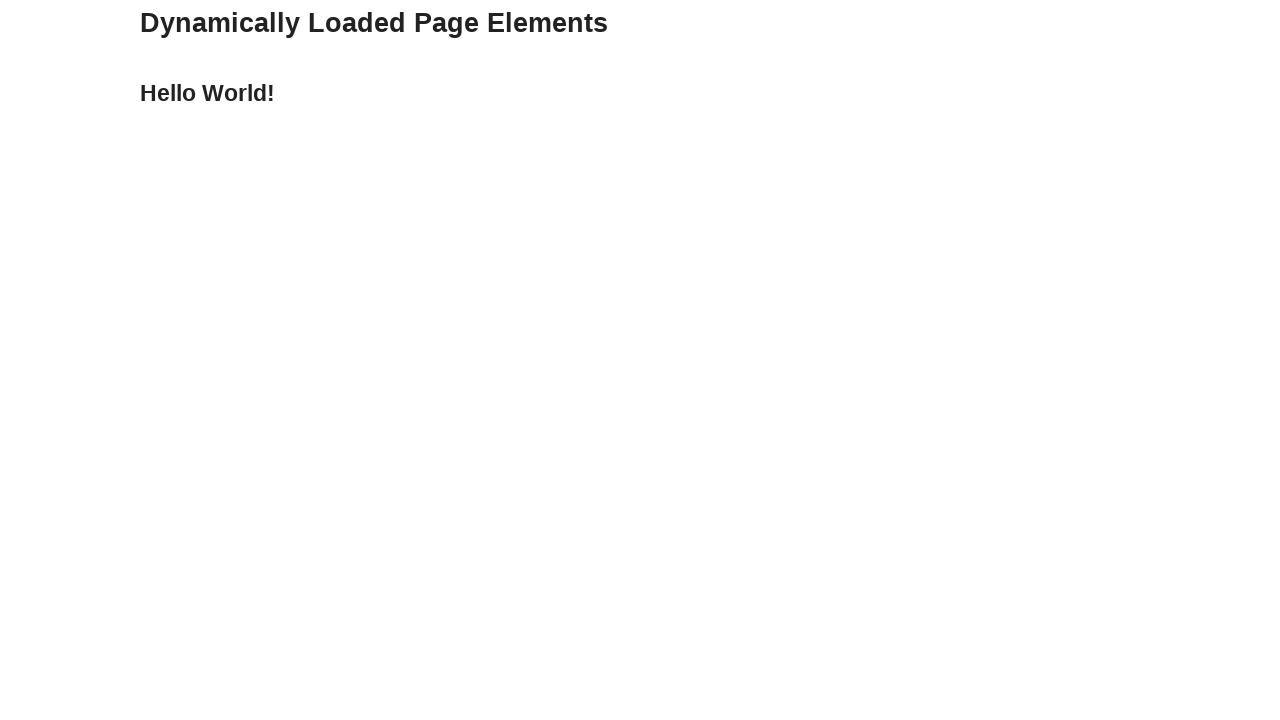

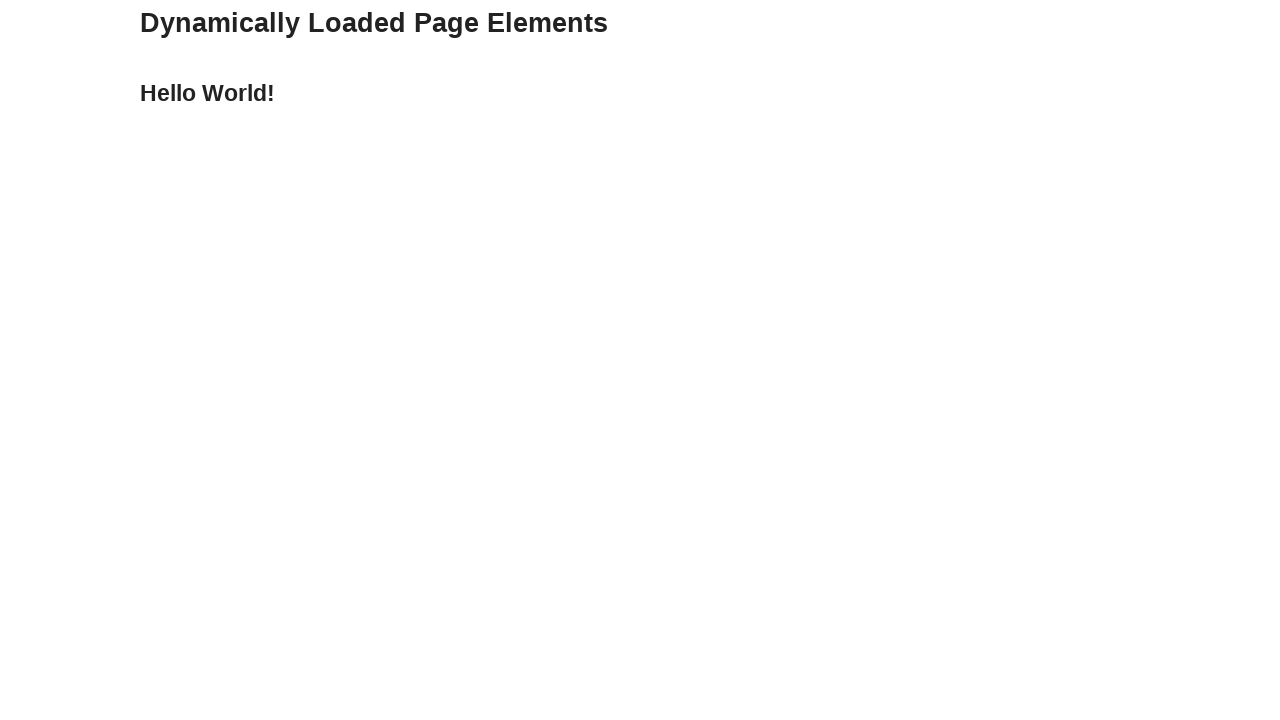